Tests browser back button navigation through filter views

Starting URL: https://demo.playwright.dev/todomvc

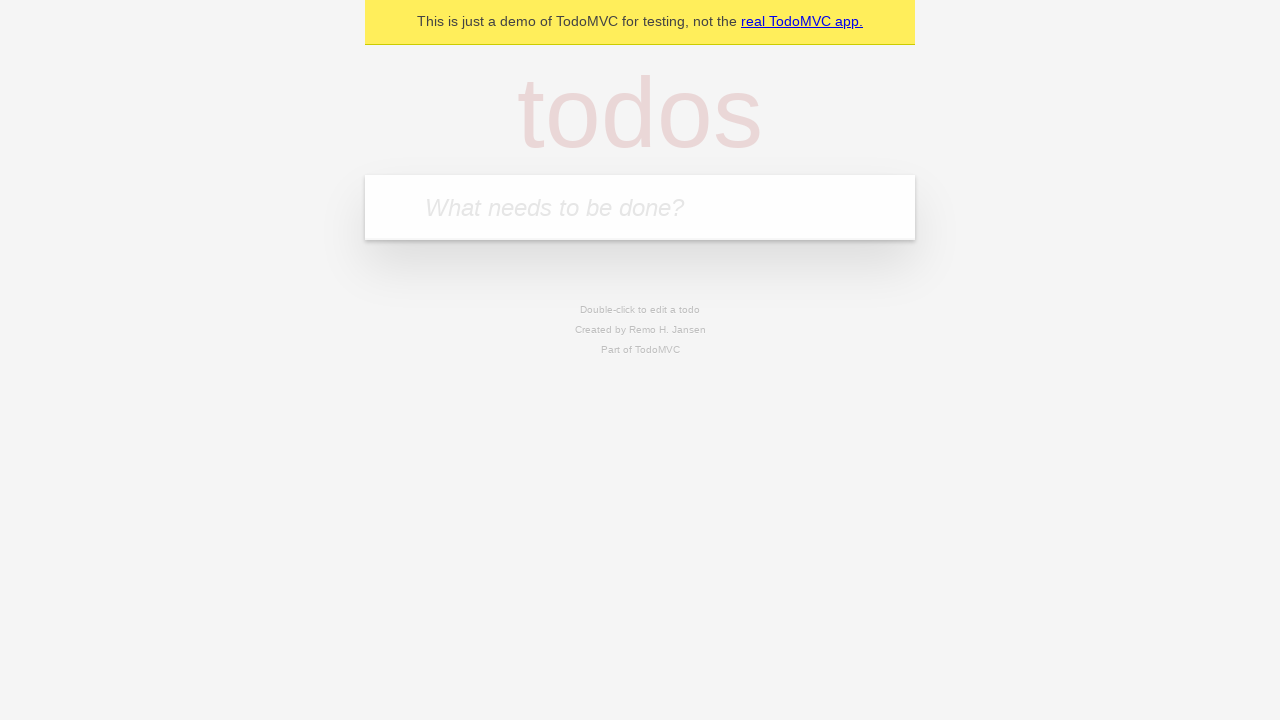

Filled new todo field with 'buy some cheese' on internal:attr=[placeholder="What needs to be done?"i]
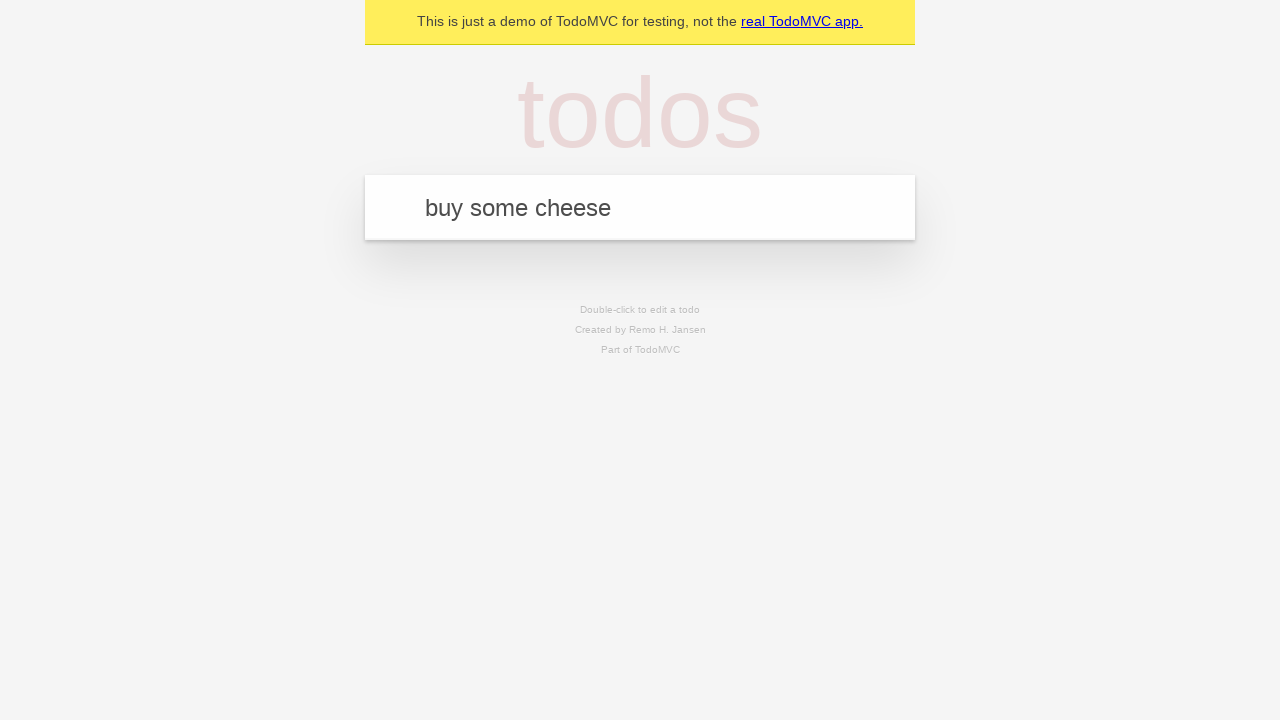

Pressed Enter to create first todo on internal:attr=[placeholder="What needs to be done?"i]
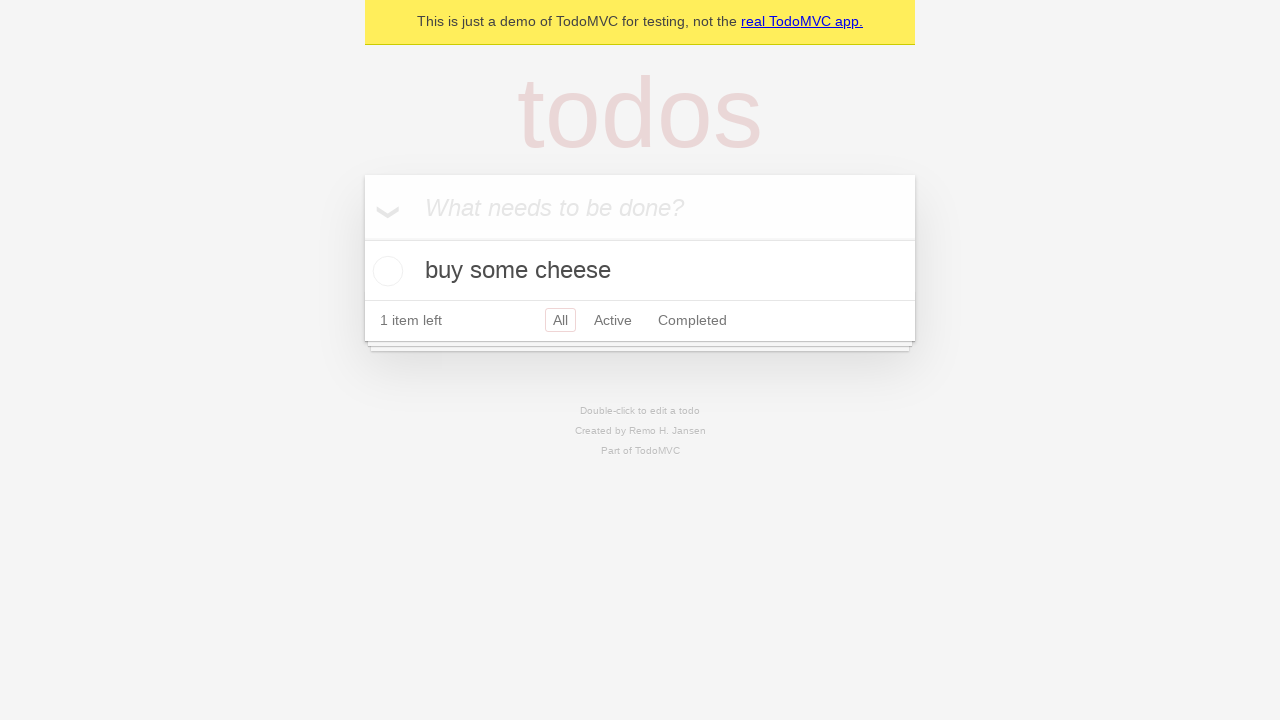

Filled new todo field with 'feed the cat' on internal:attr=[placeholder="What needs to be done?"i]
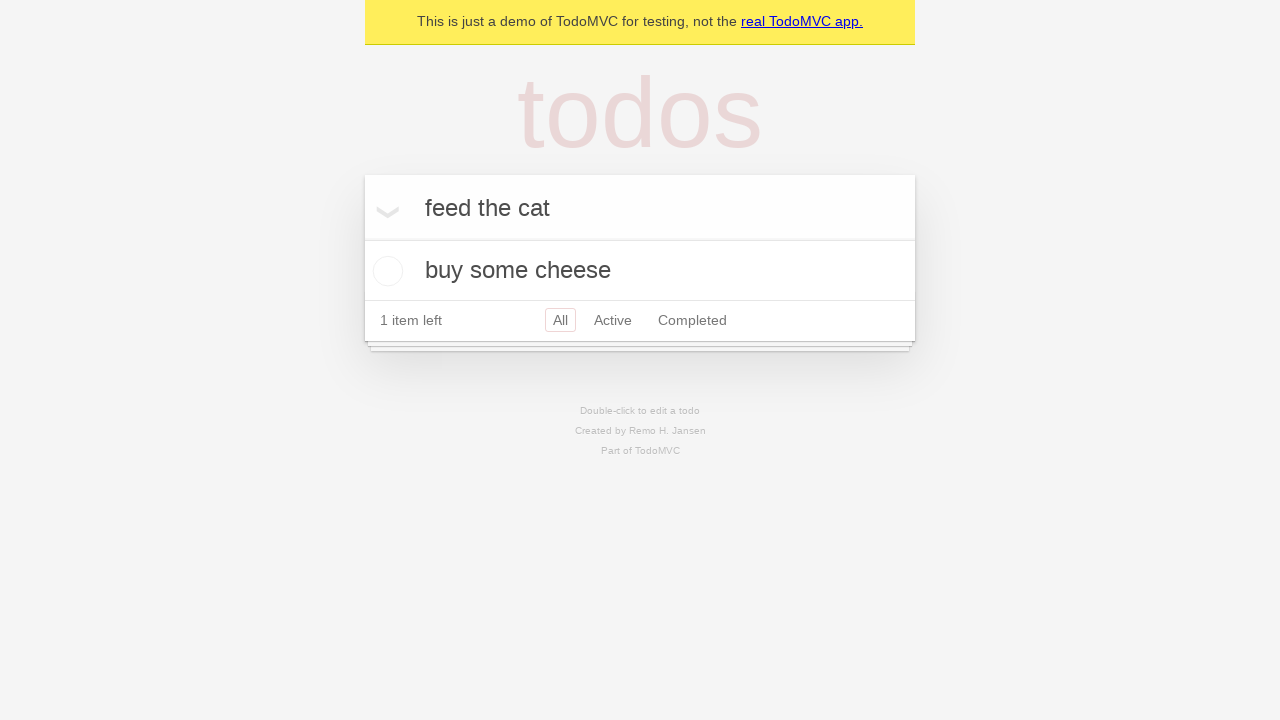

Pressed Enter to create second todo on internal:attr=[placeholder="What needs to be done?"i]
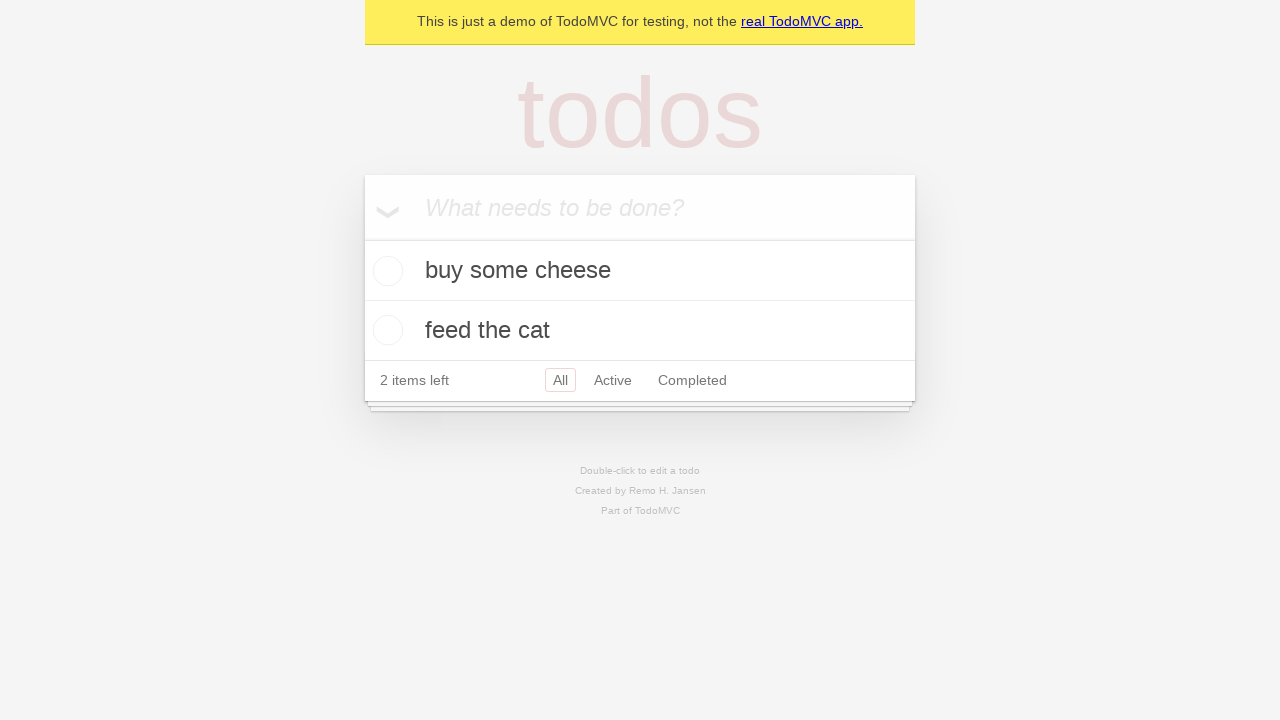

Filled new todo field with 'book a doctors appointment' on internal:attr=[placeholder="What needs to be done?"i]
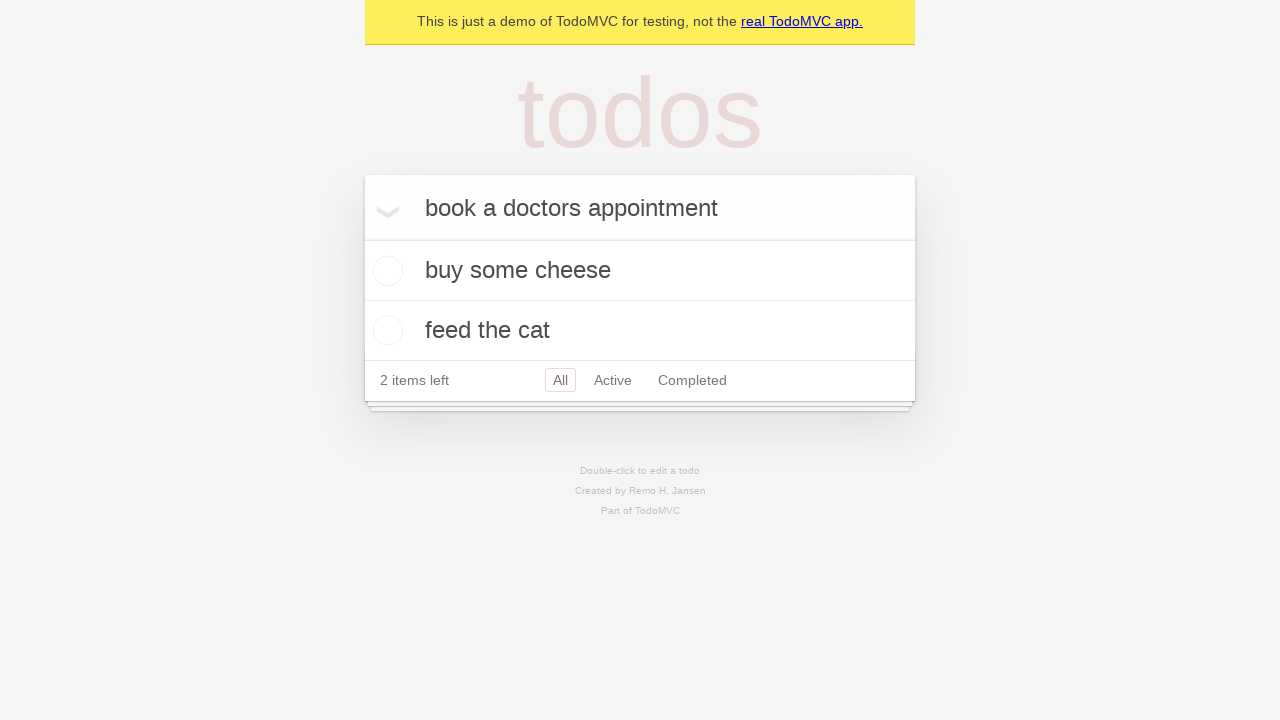

Pressed Enter to create third todo on internal:attr=[placeholder="What needs to be done?"i]
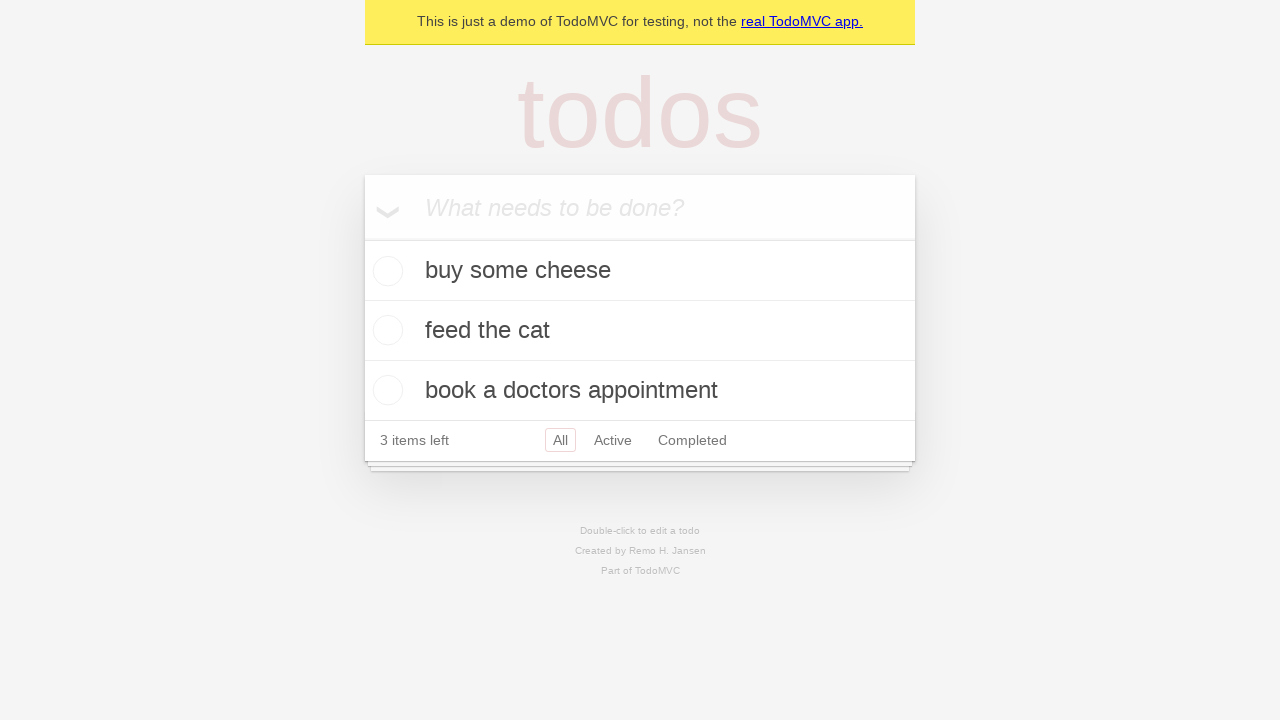

Waited for todo items to appear
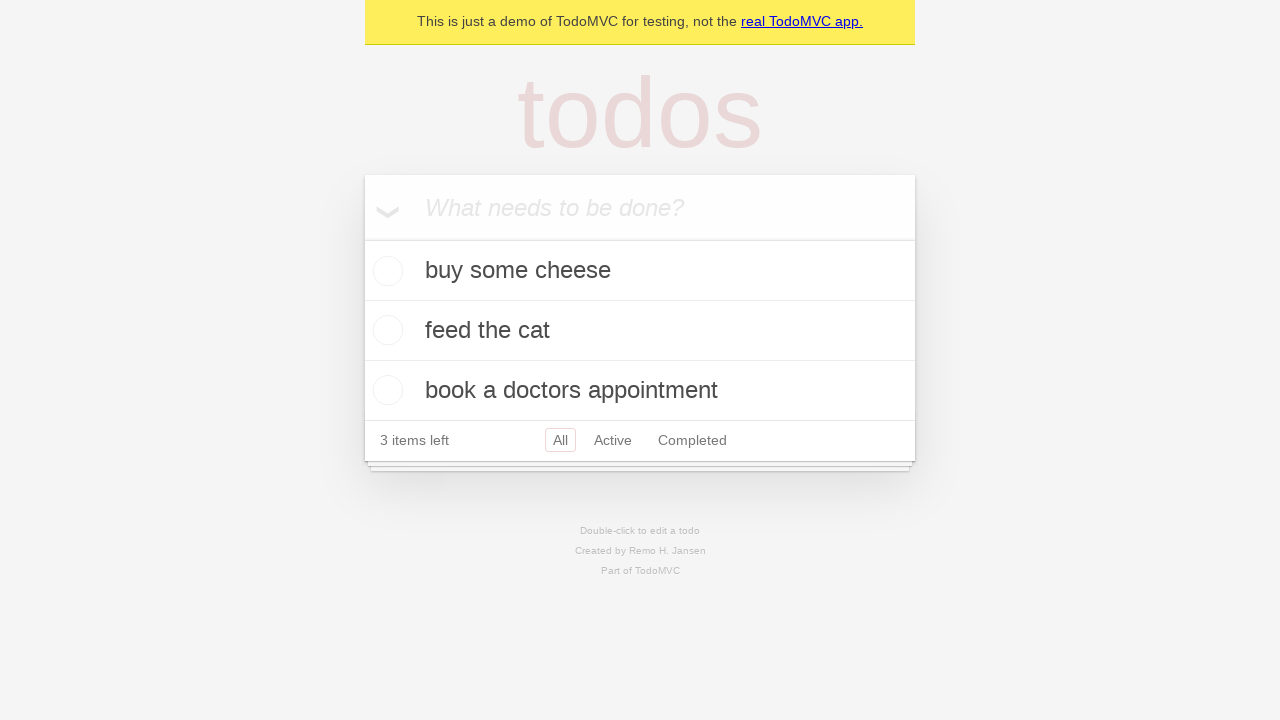

Checked the second todo item as completed at (385, 330) on internal:testid=[data-testid="todo-item"s] >> nth=1 >> internal:role=checkbox
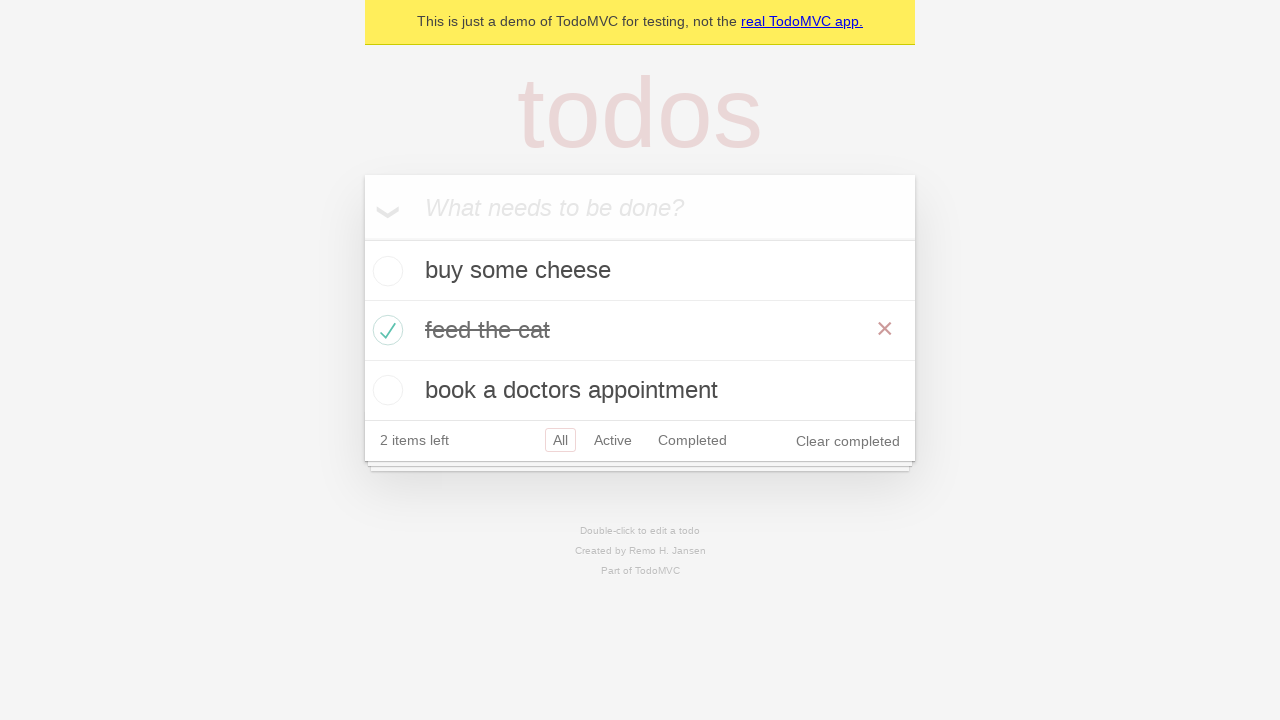

Clicked 'All' filter link at (560, 440) on internal:role=link[name="All"i]
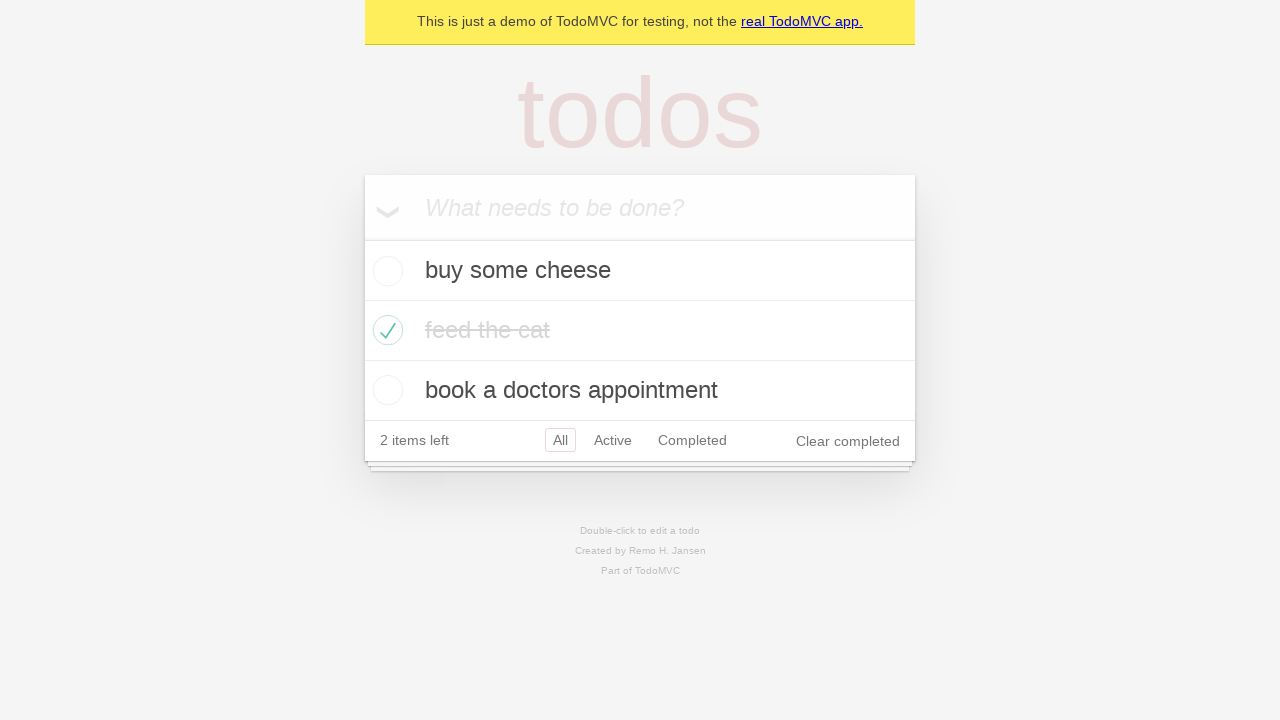

Clicked 'Active' filter link at (613, 440) on internal:role=link[name="Active"i]
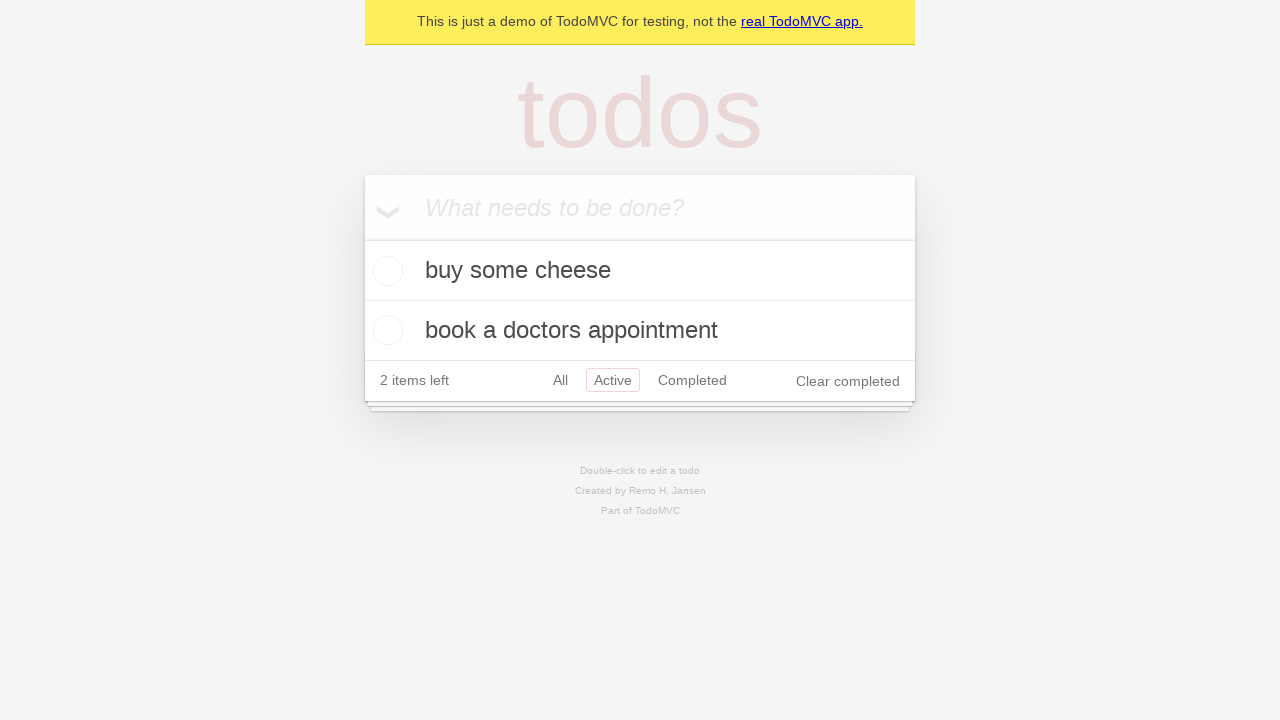

Clicked 'Completed' filter link at (692, 380) on internal:role=link[name="Completed"i]
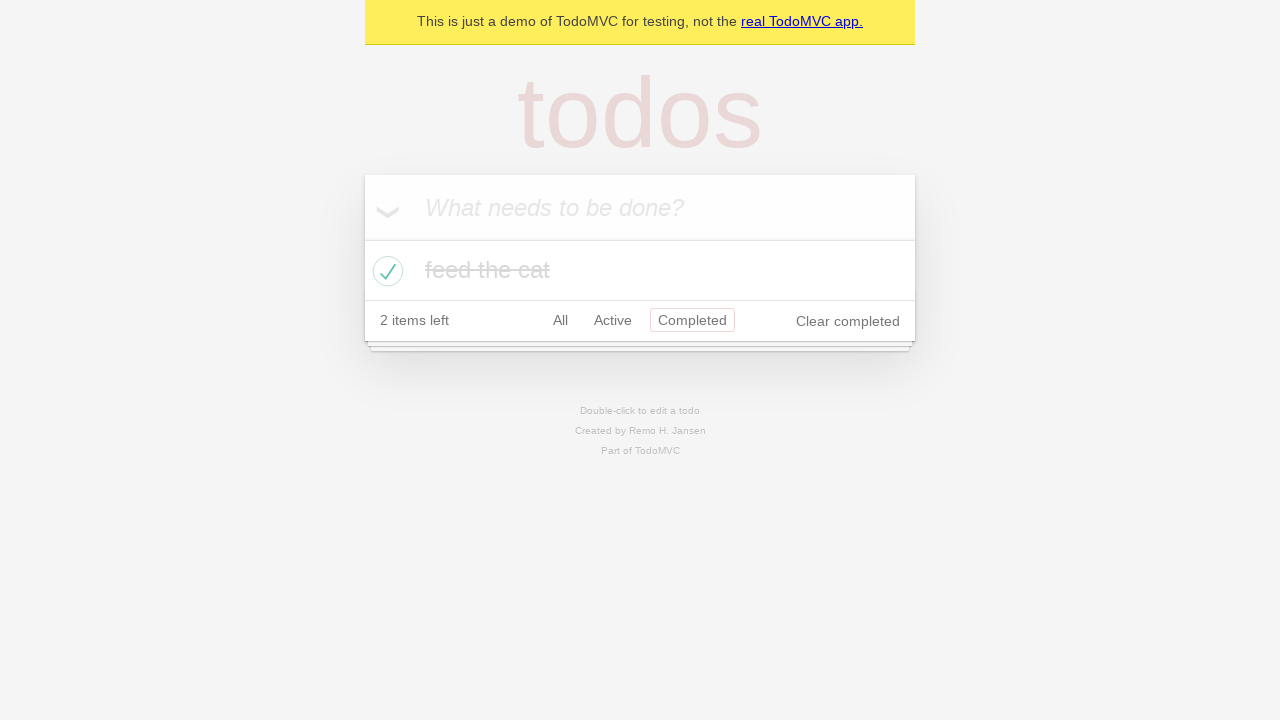

Navigated back from Completed filter (should show Active filter)
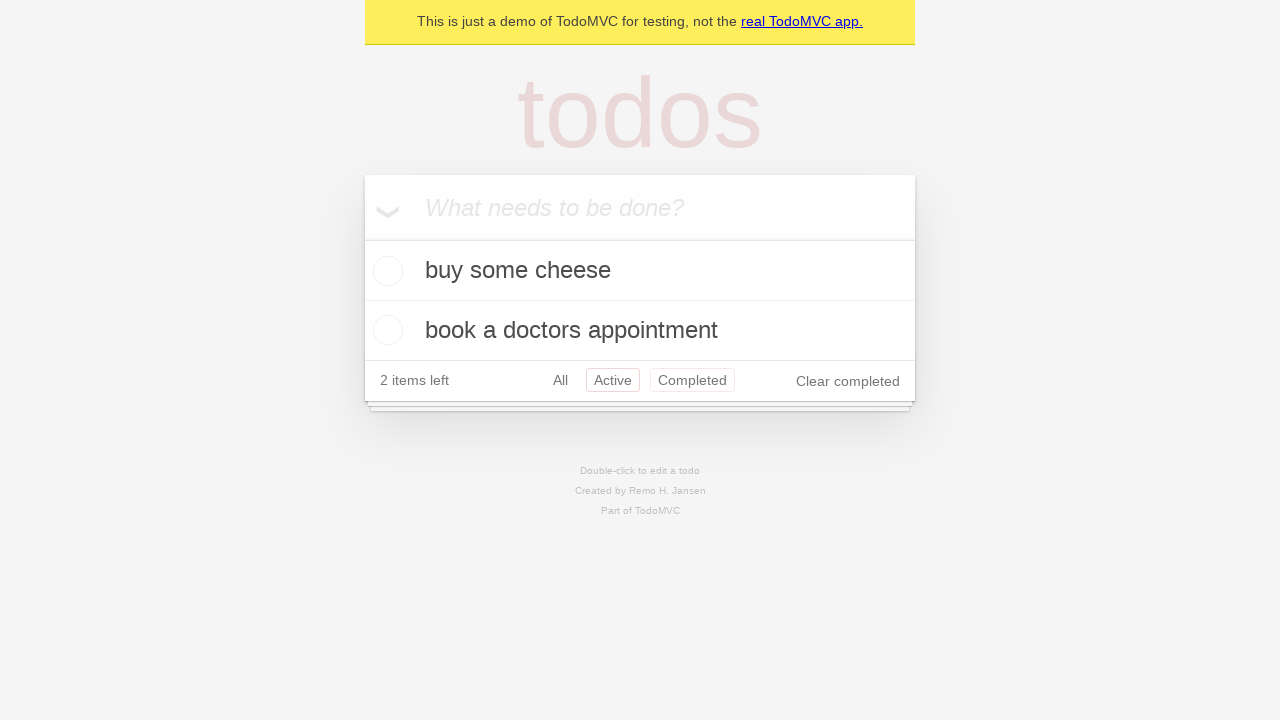

Navigated back from Active filter (should show All filter)
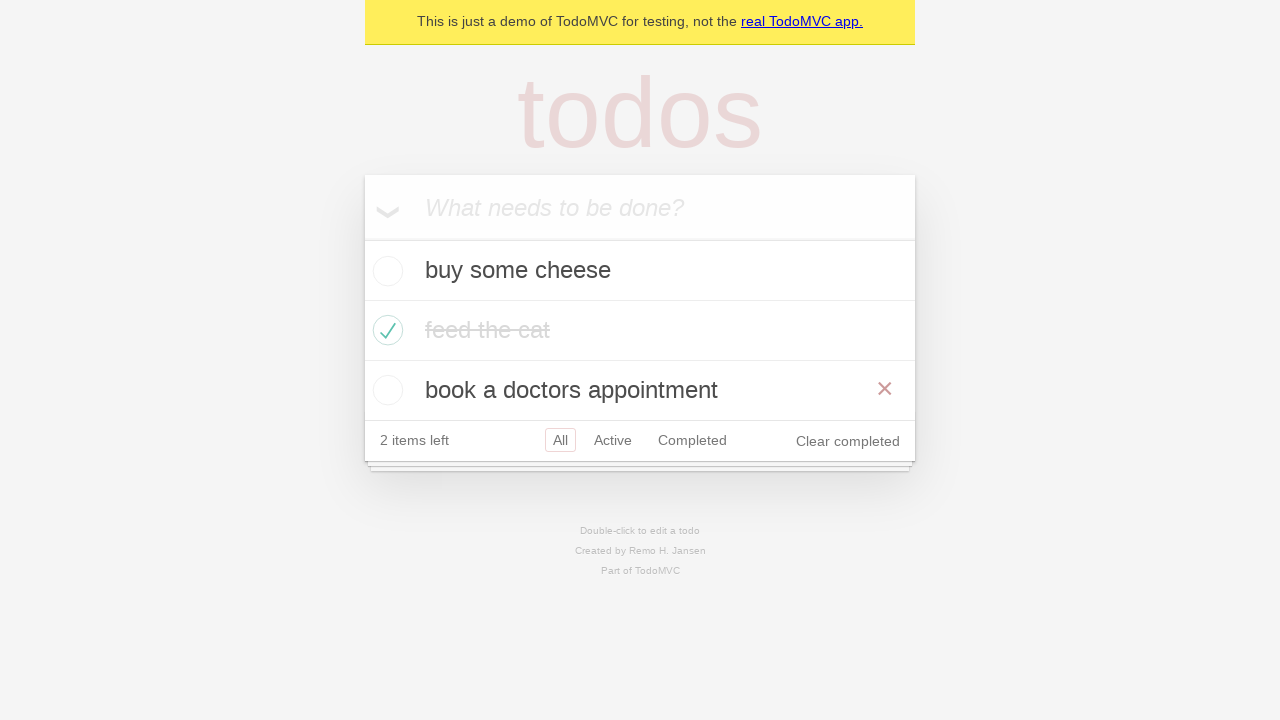

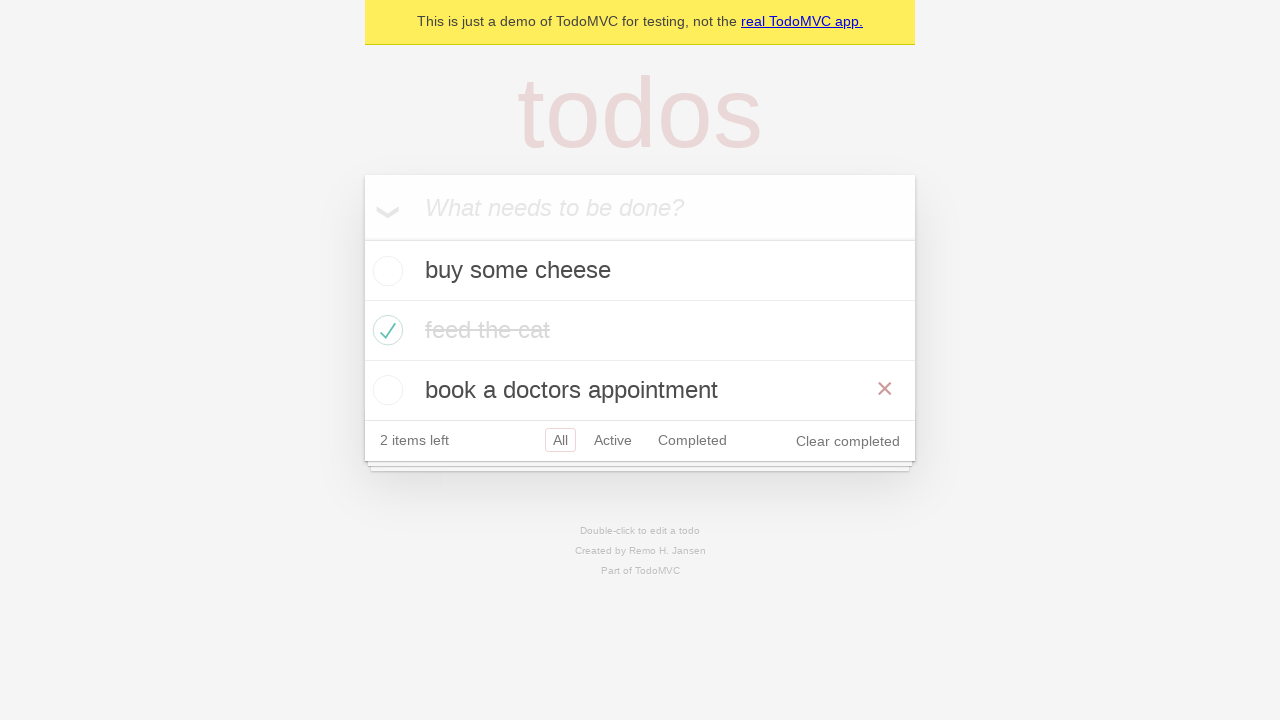